Tests the parcel search functionality on a real property data website by clicking the Parcel tab, entering a parcel number, submitting the search, and clicking on the first result to view property details.

Starting URL: https://www.actdatascout.com/RealProperty/Arkansas/Washington

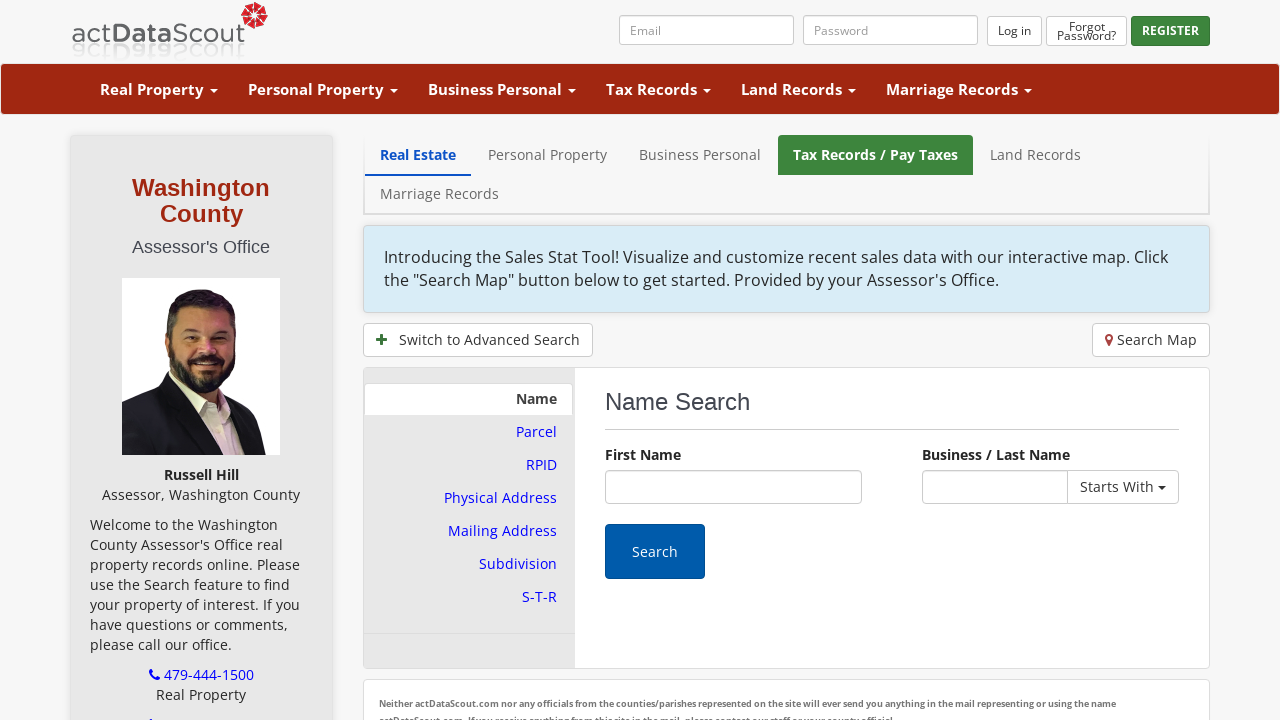

Waited for page to fully load (networkidle)
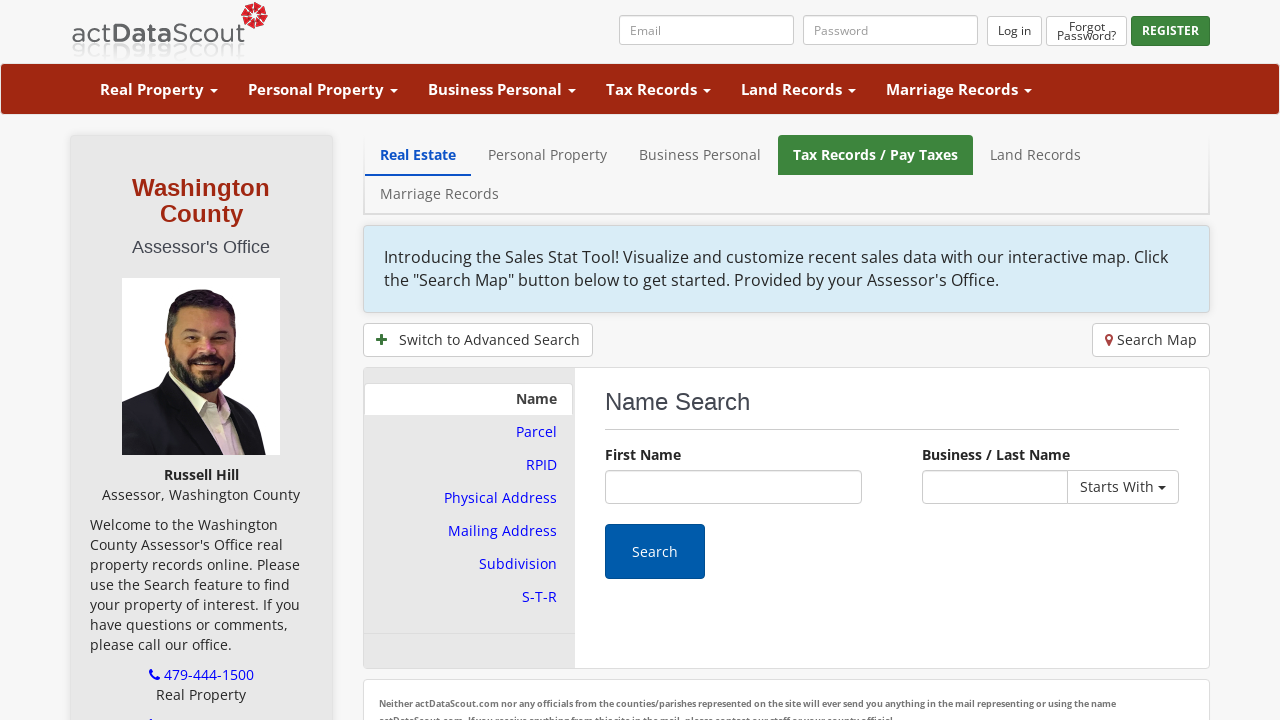

Clicked on the Parcel tab at (468, 432) on a:has-text('Parcel')
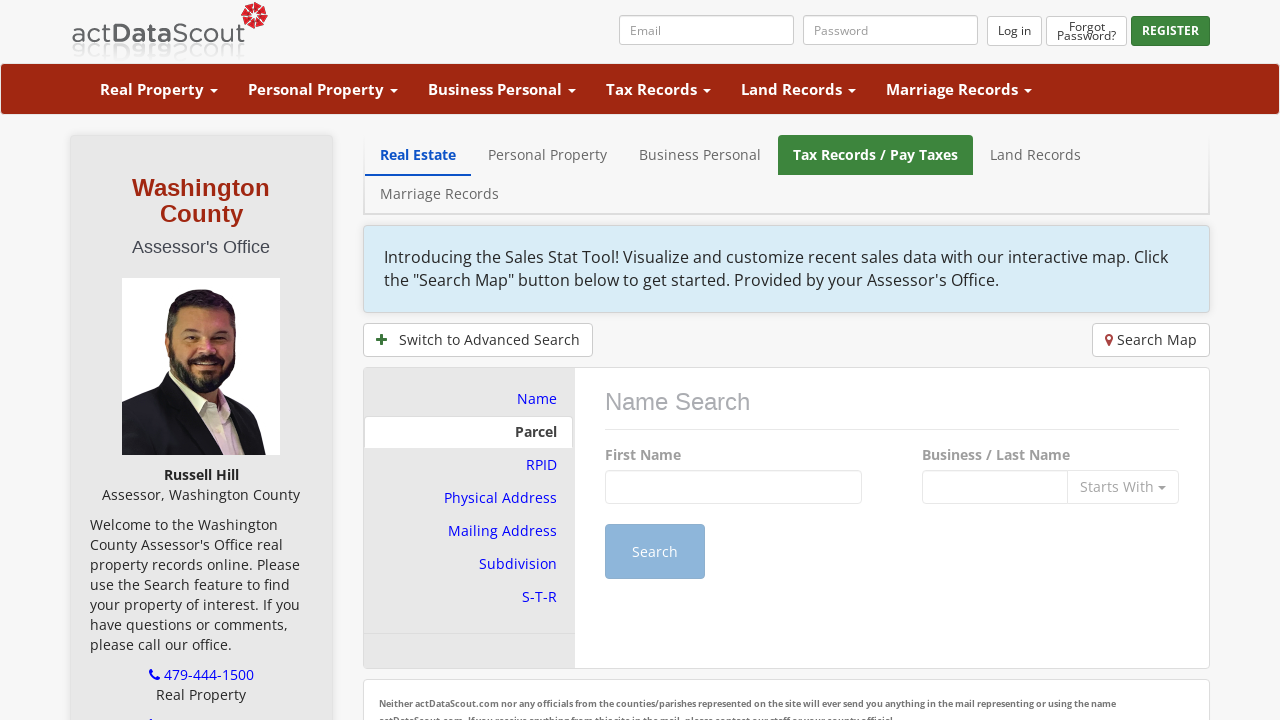

Waited 1 second for Parcel tab to activate
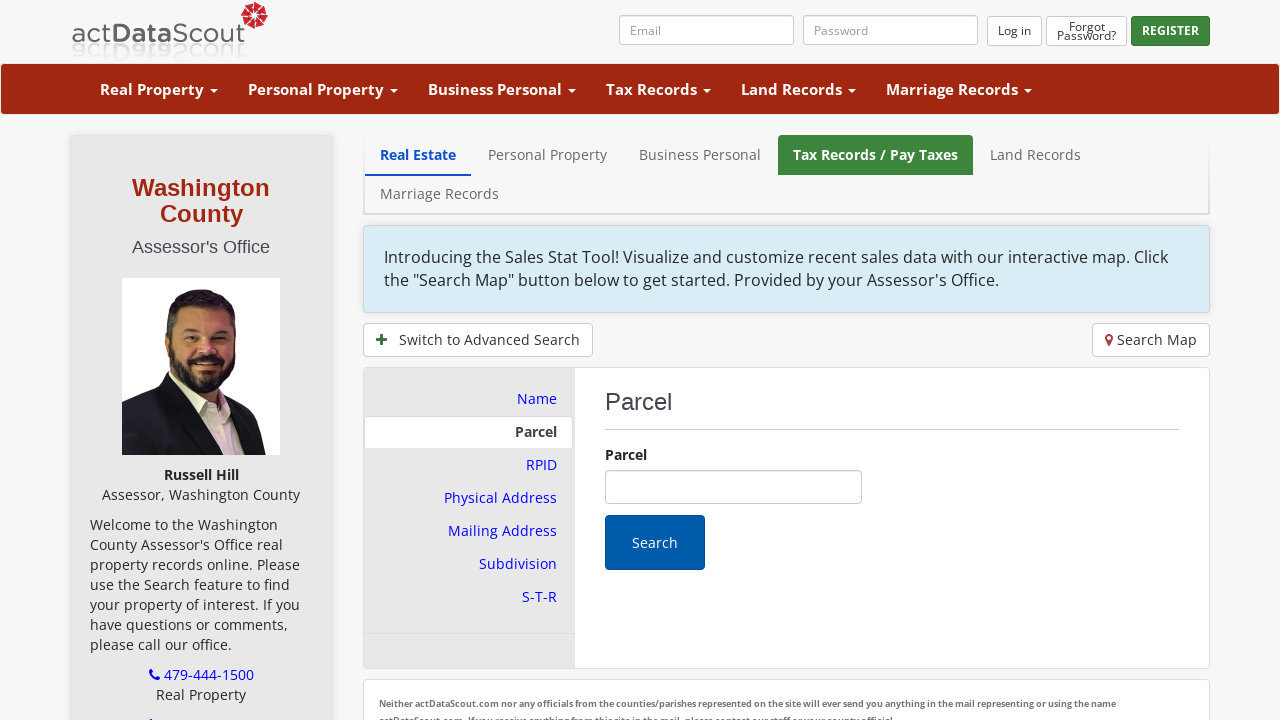

Entered parcel number '001-00123-000' in search field on input#ParcelNumber
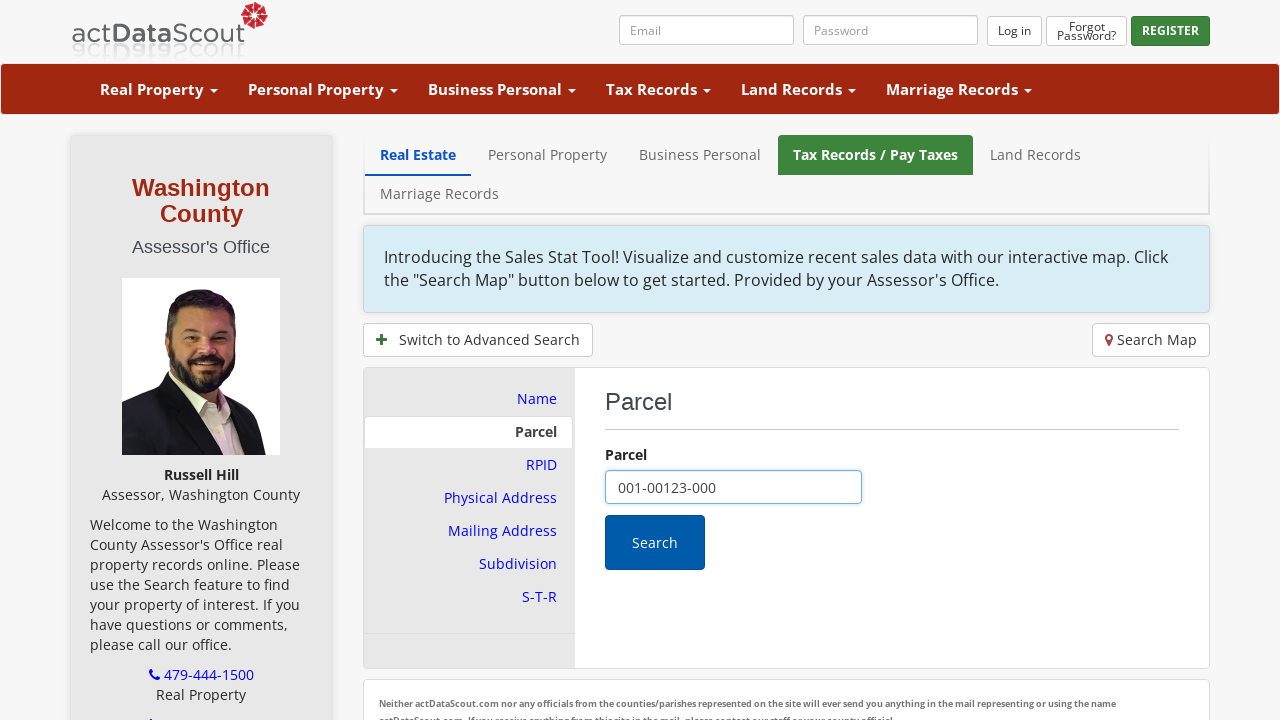

Submitted parcel search by pressing Enter on input#ParcelNumber
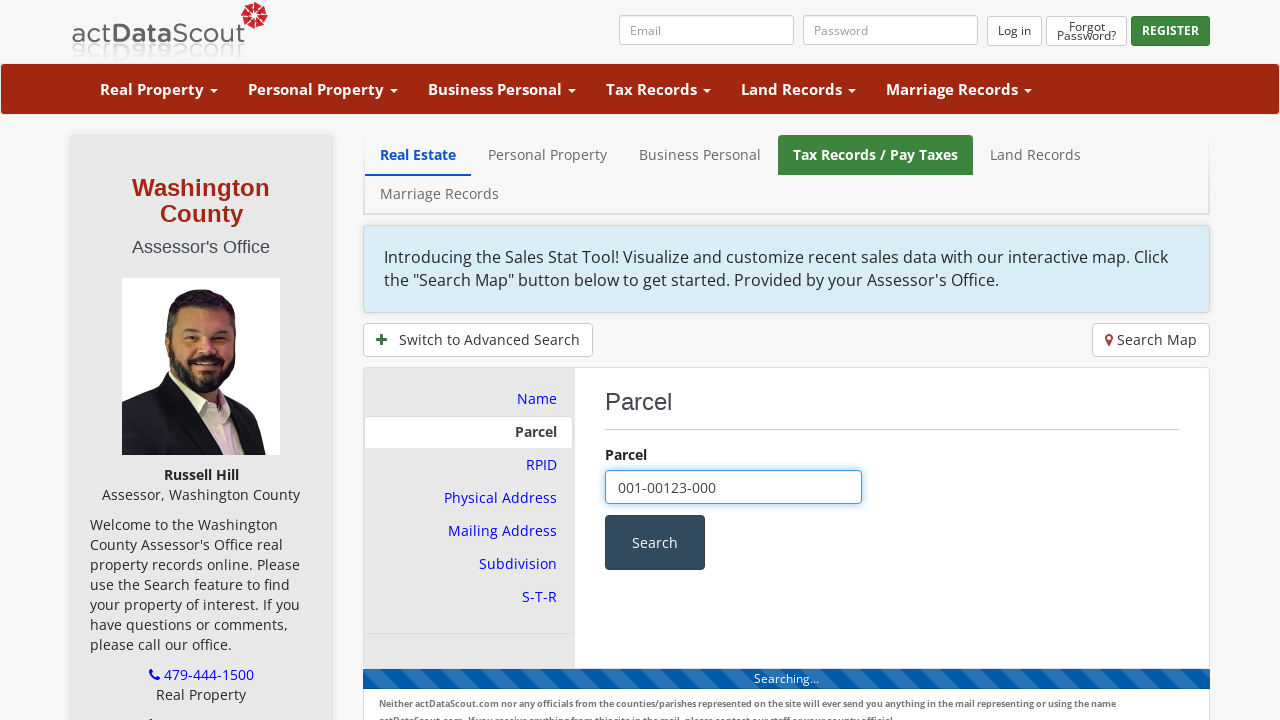

Waited 5 seconds for search results to load
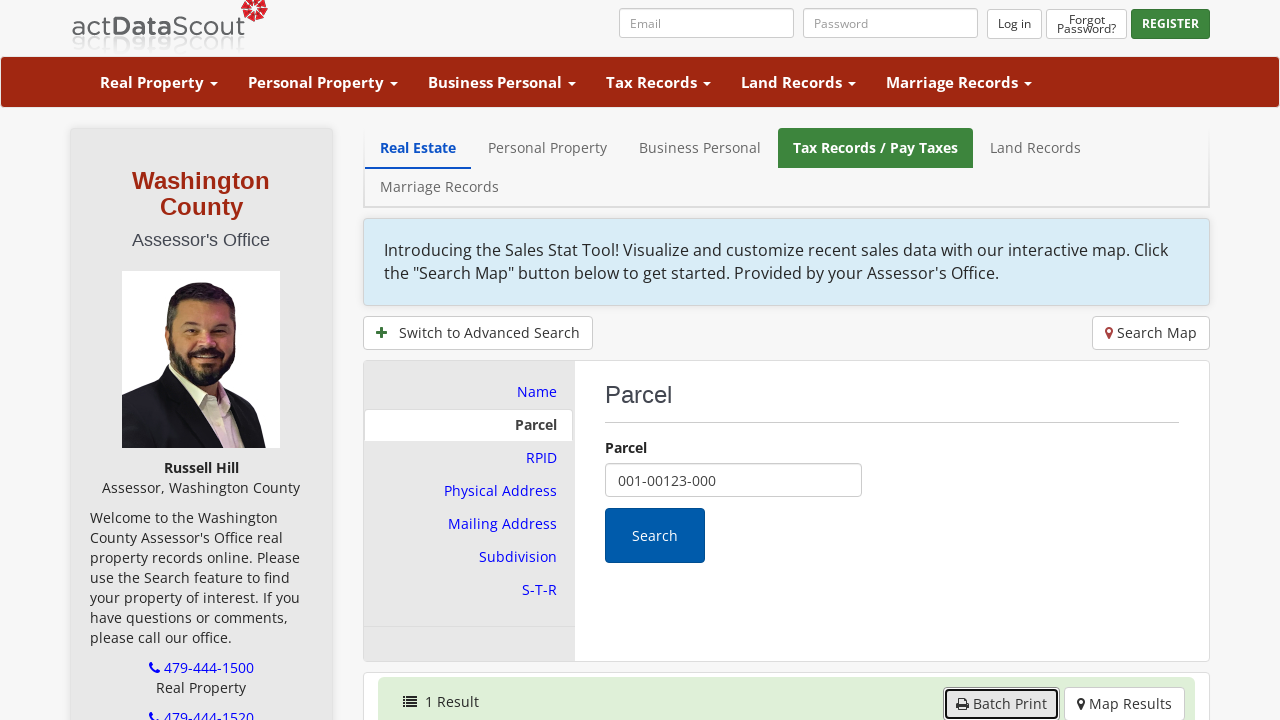

Search result buttons loaded and visible
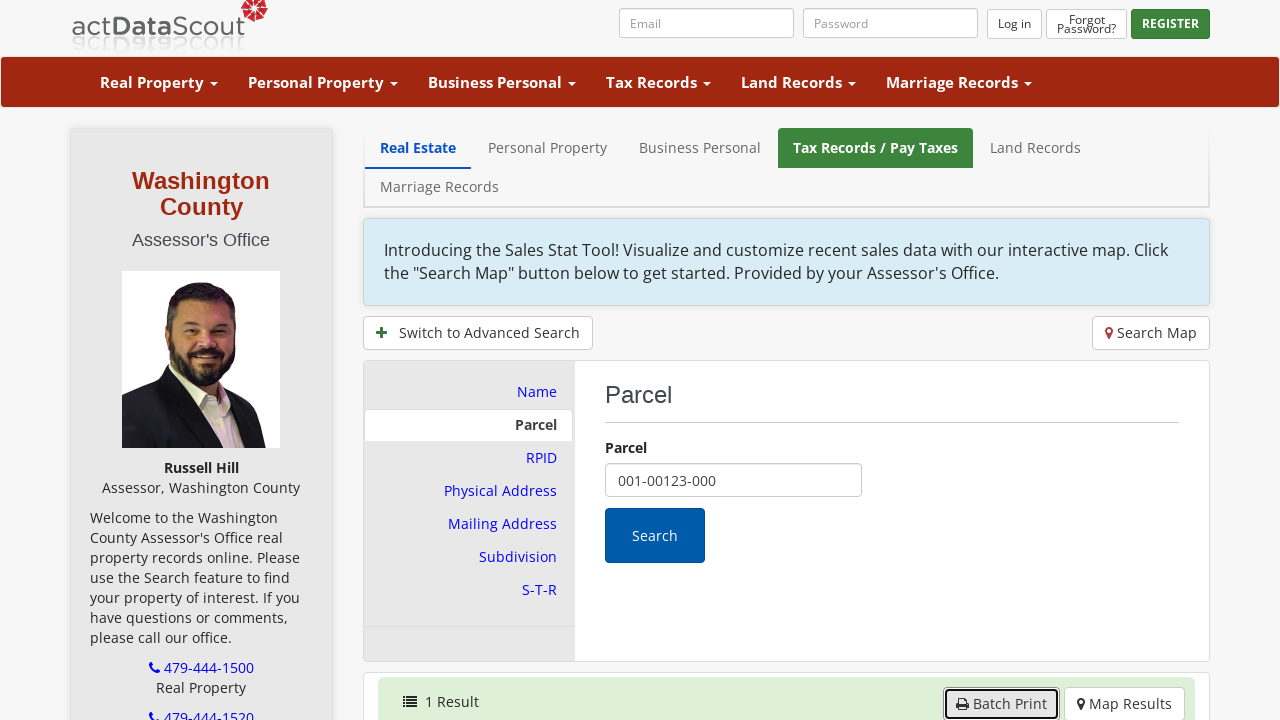

Clicked on the first search result button at (411, 361) on (//button[@class='publicGridButton btn btn-default'])[1]
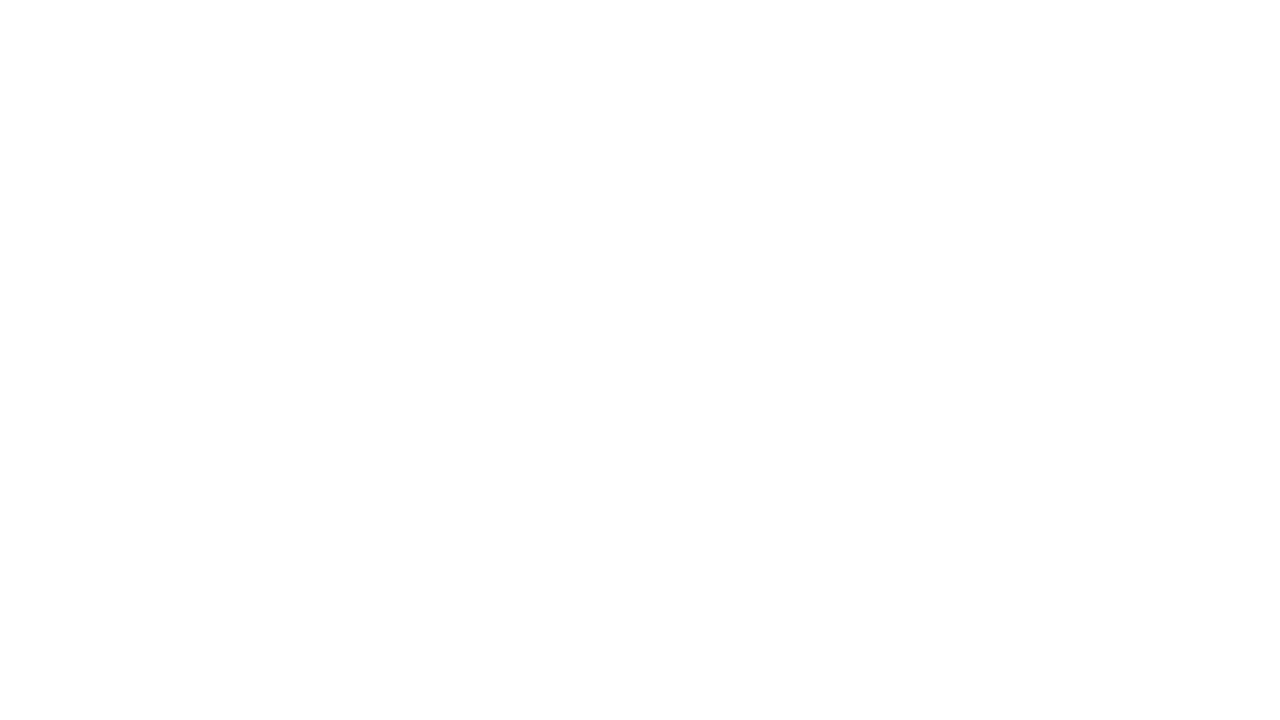

Property details page loaded and visible
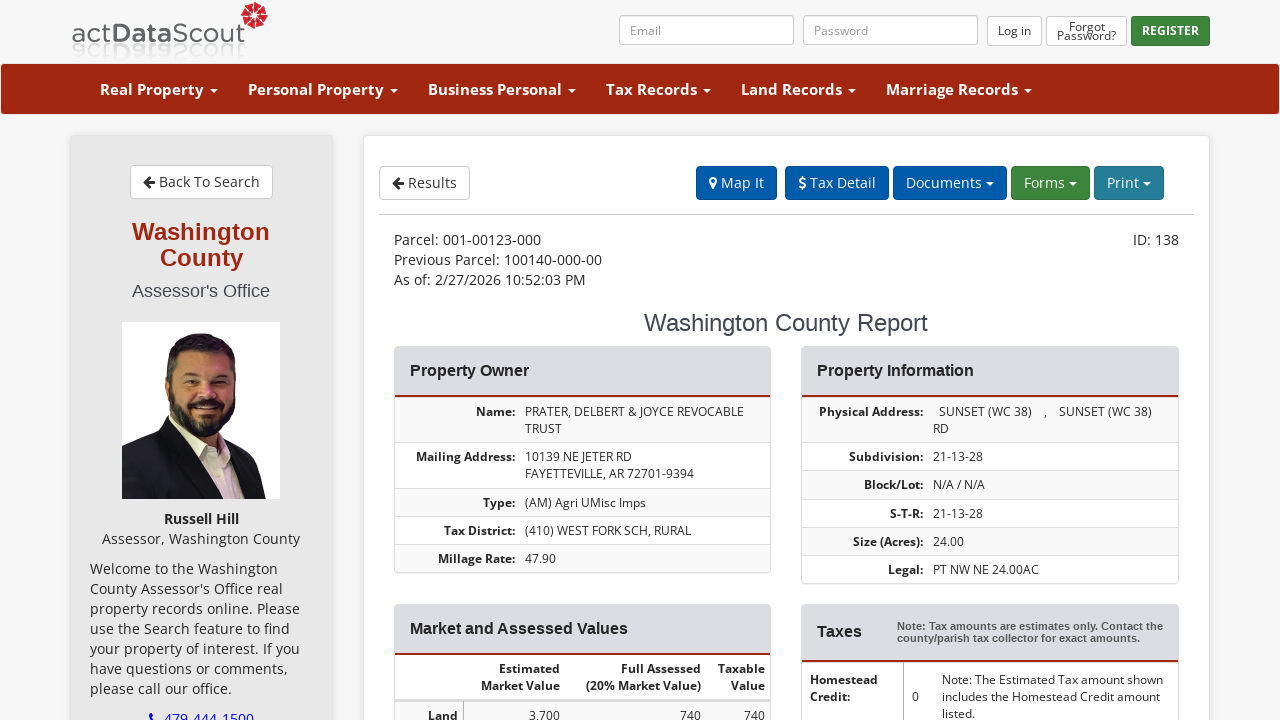

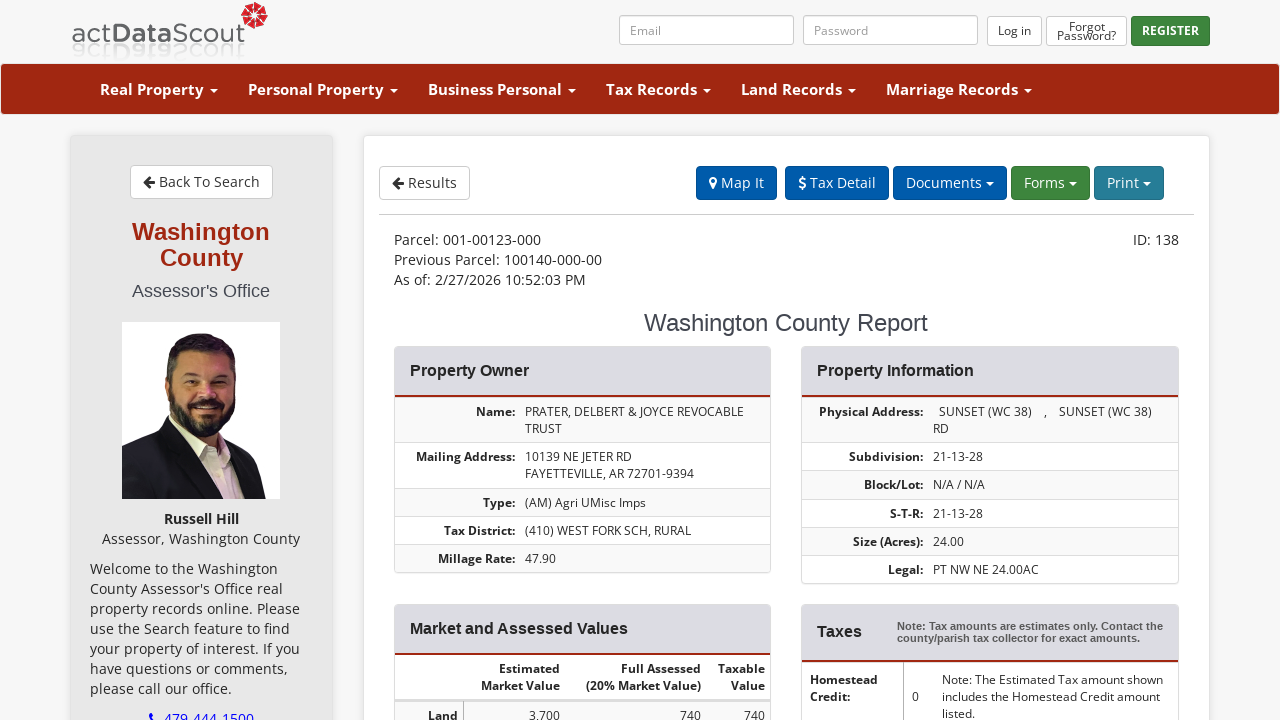